Tests Python.org search functionality by entering "pycon" in the search box and verifying results are displayed

Starting URL: http://www.python.org

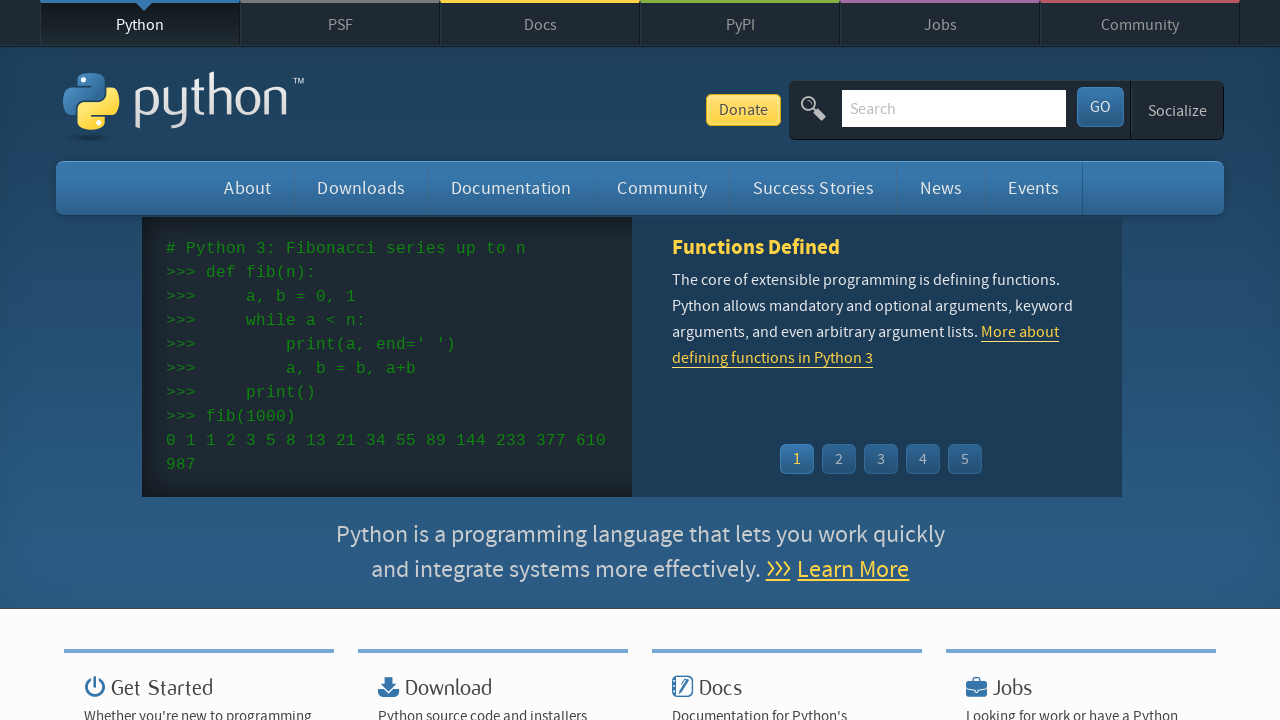

Located search input field
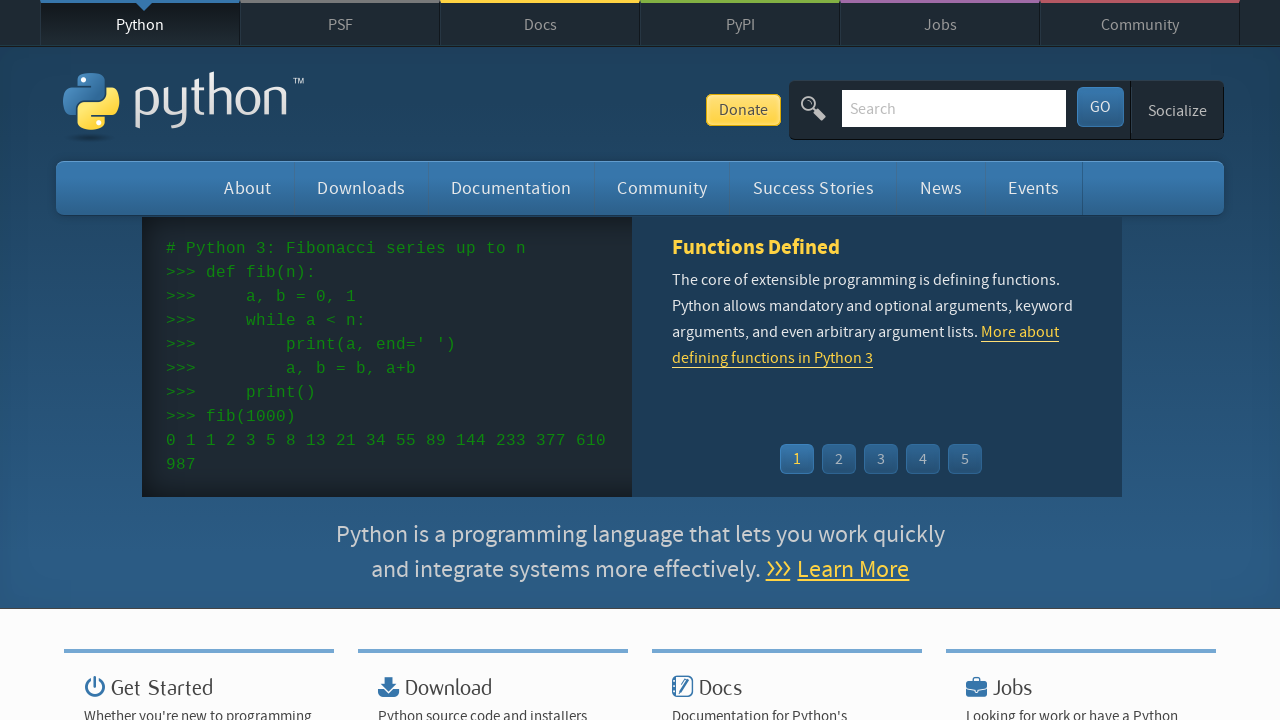

Cleared search input field on input[name='q']
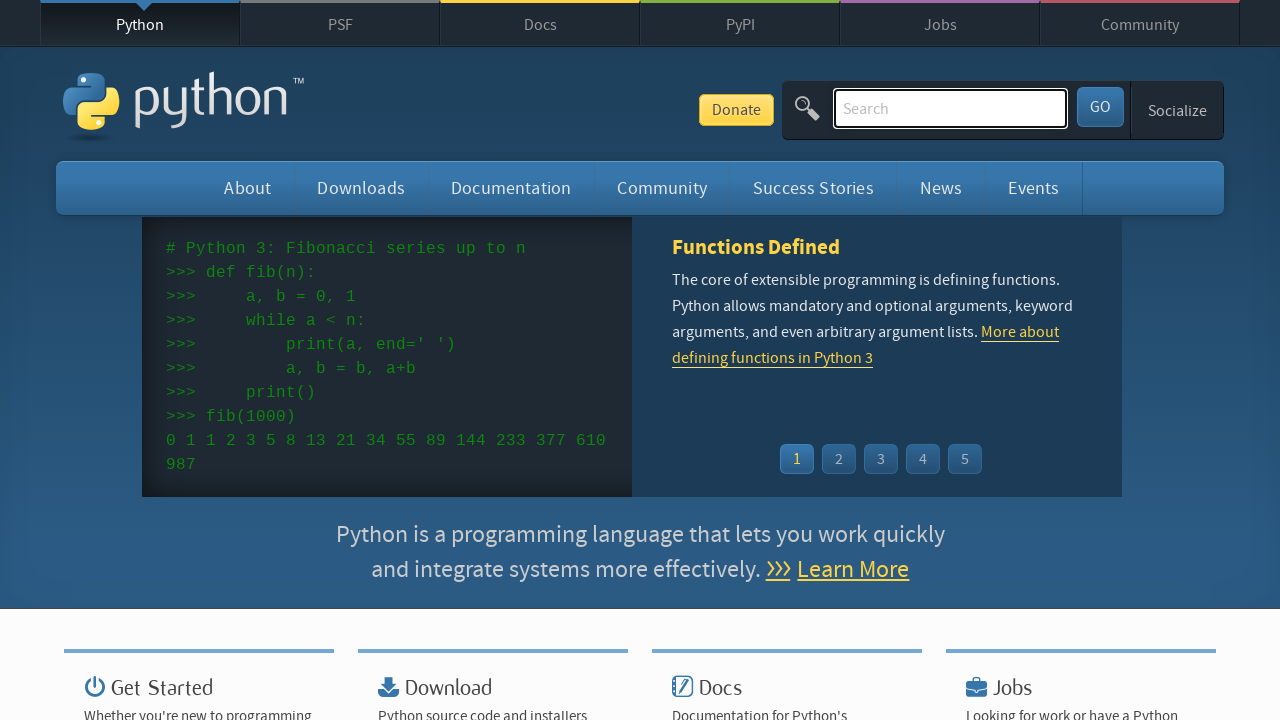

Entered 'pycon' in search box on input[name='q']
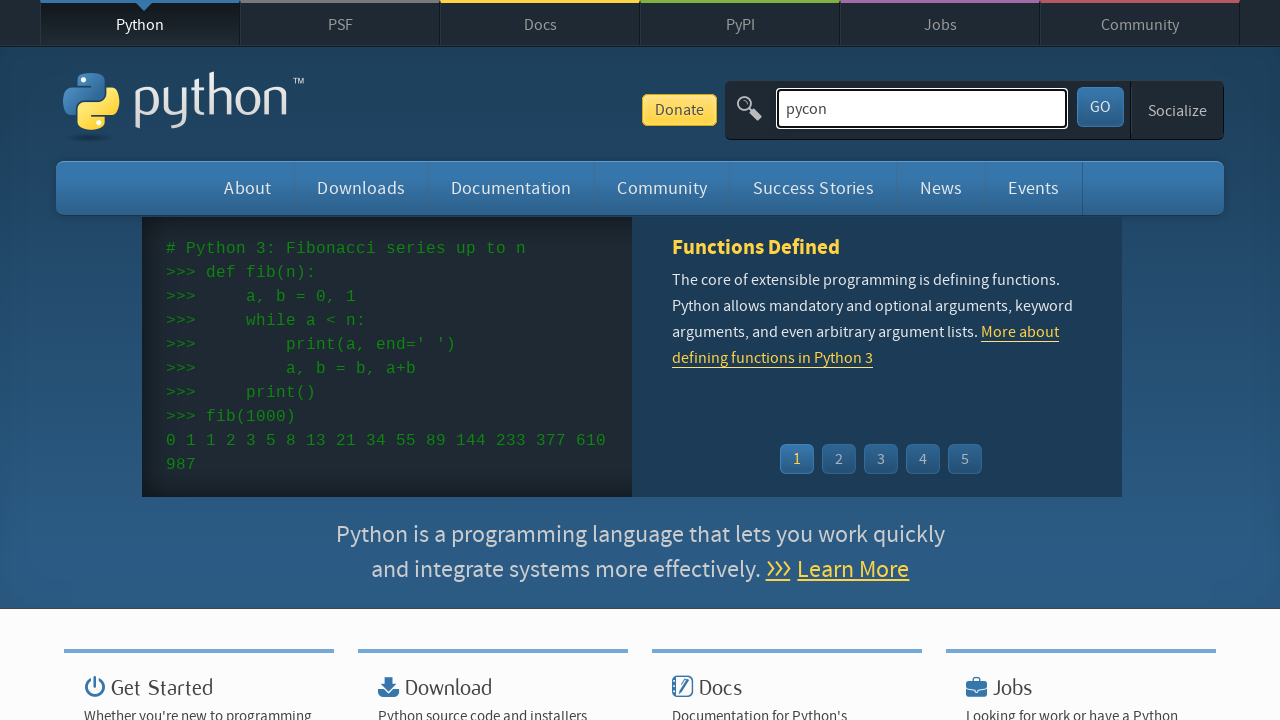

Pressed Enter to submit search query on input[name='q']
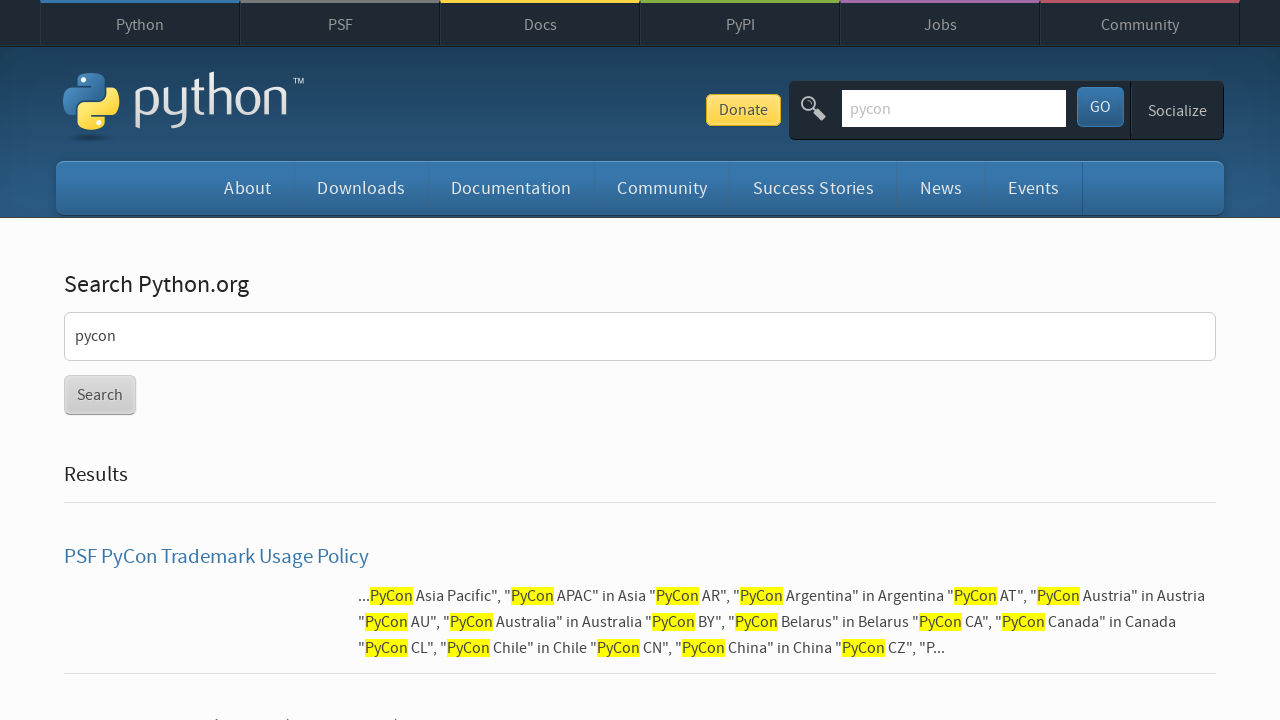

Waited for search results page to load (networkidle)
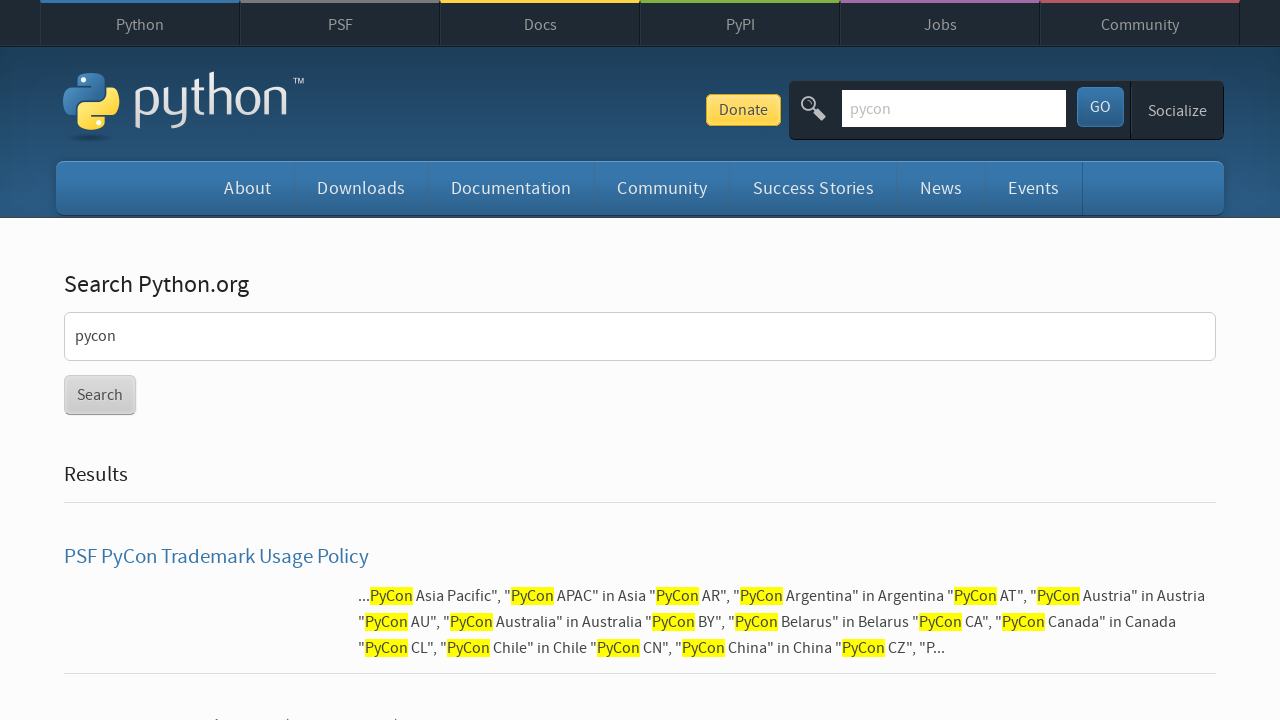

Verified search results are displayed (no 'No results found' message)
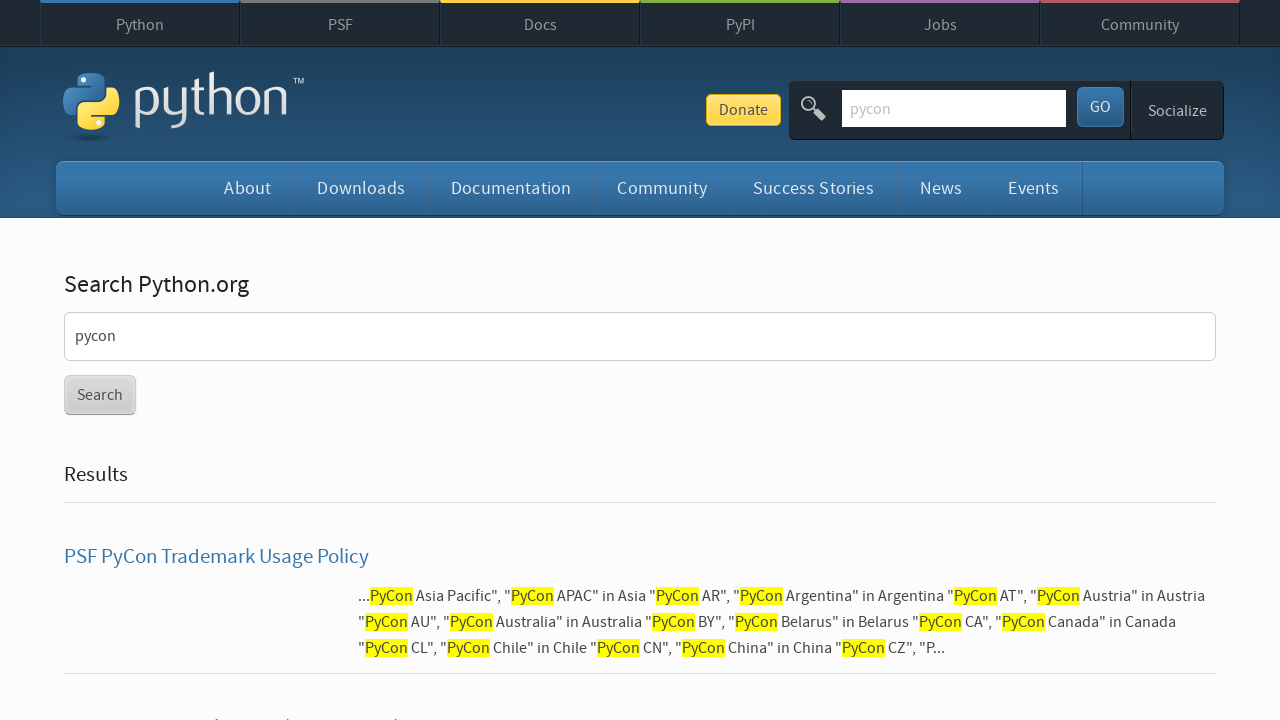

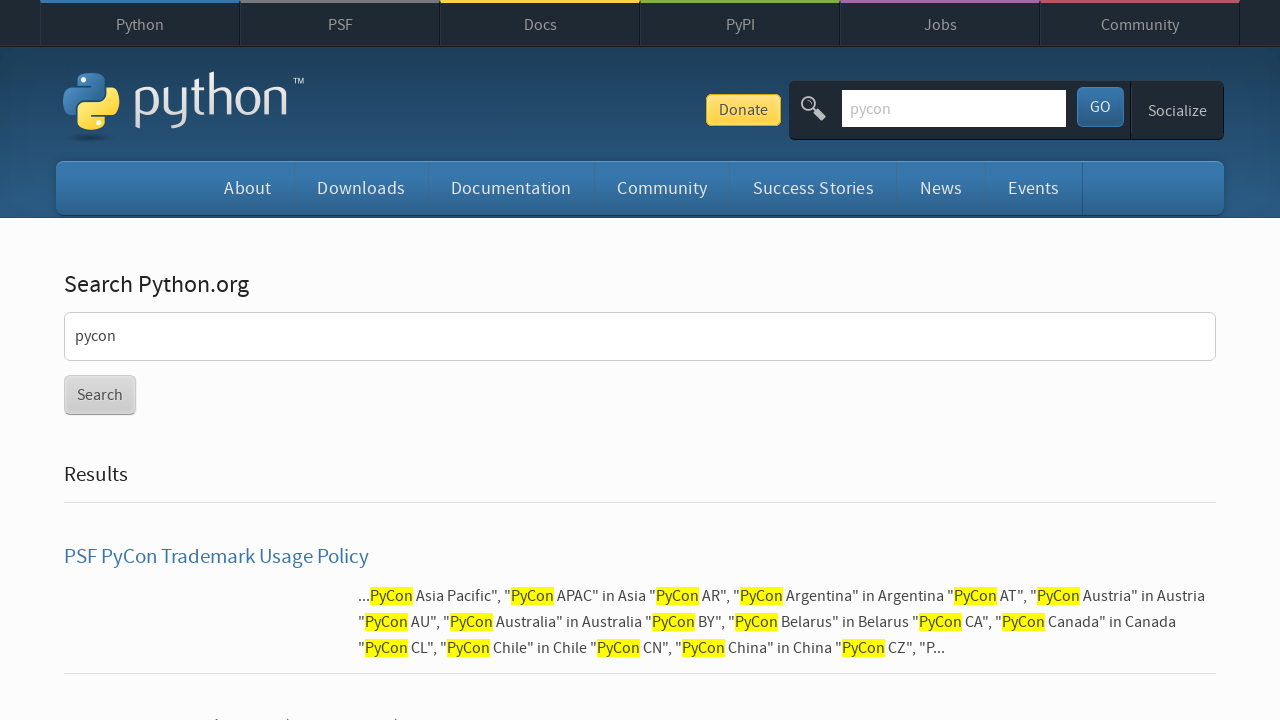